Tests iframe handling by navigating to the Frames section, clicking iFrame link, switching to the iframe, and verifying the content inside.

Starting URL: https://the-internet.herokuapp.com/

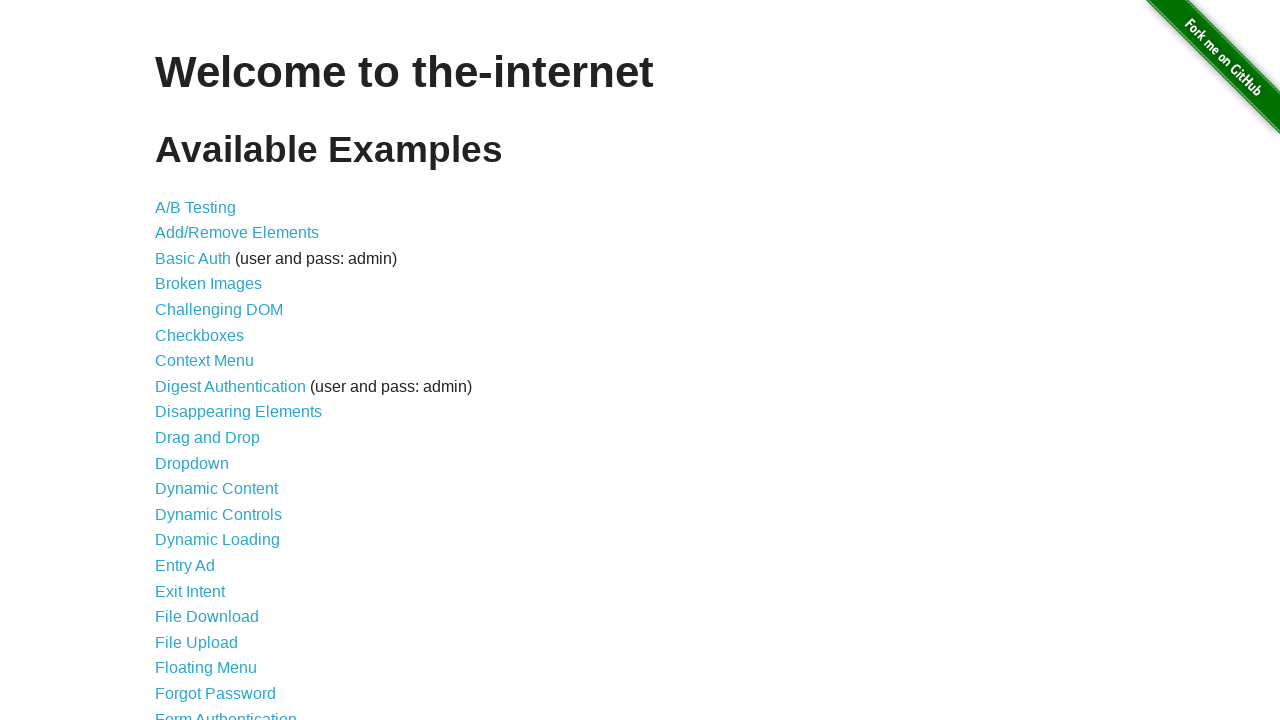

Clicked on Frames link at (182, 361) on text=Frames
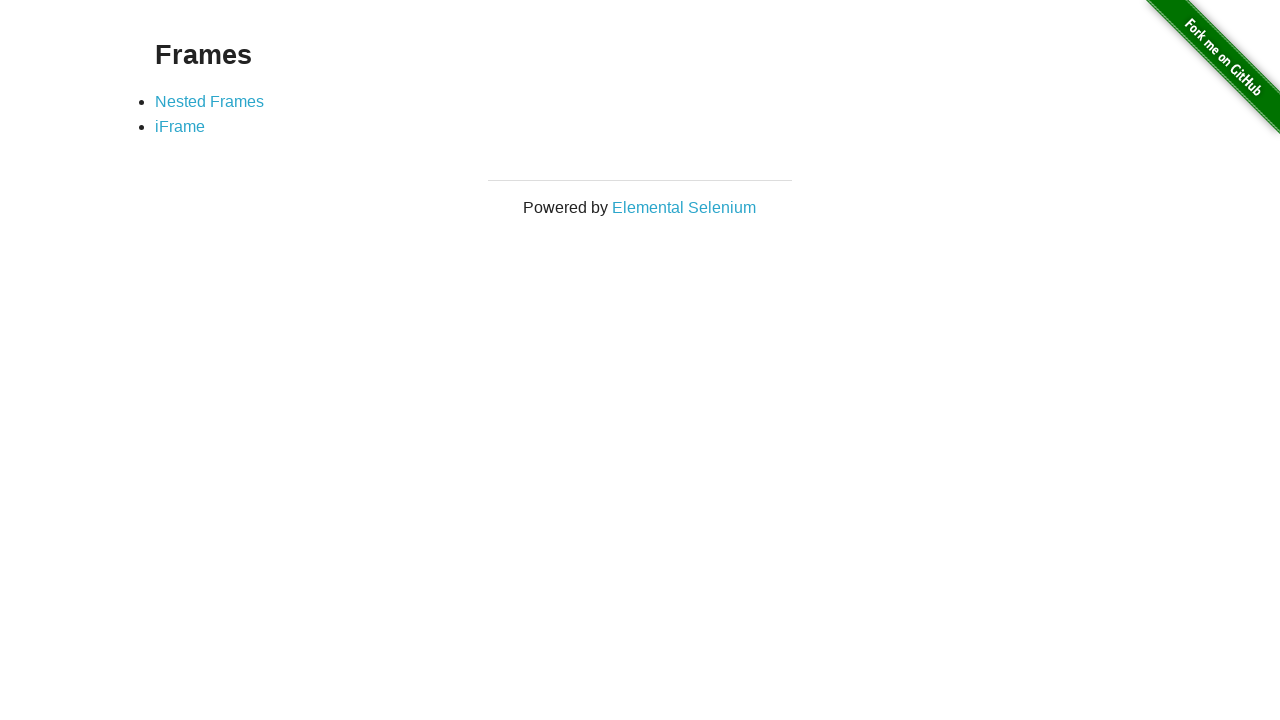

Clicked on iFrame link at (180, 127) on text=iFrame
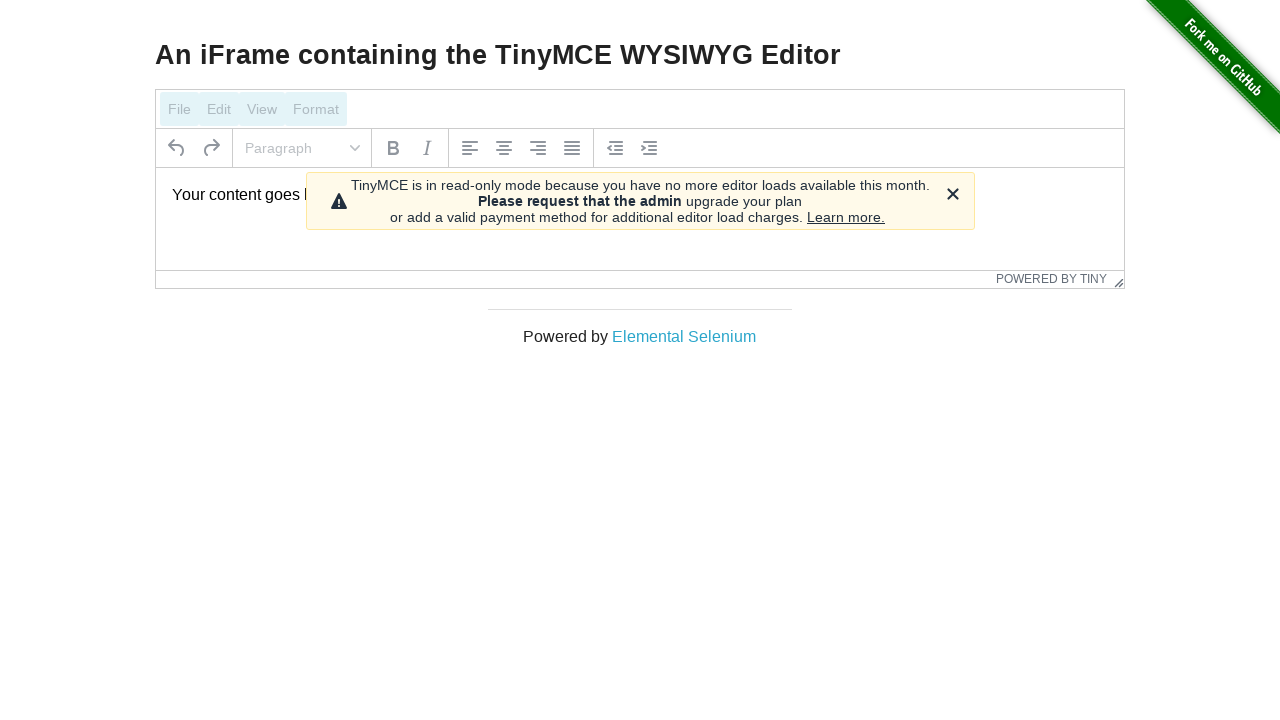

Located iframe with ID 'mce_0_ifr'
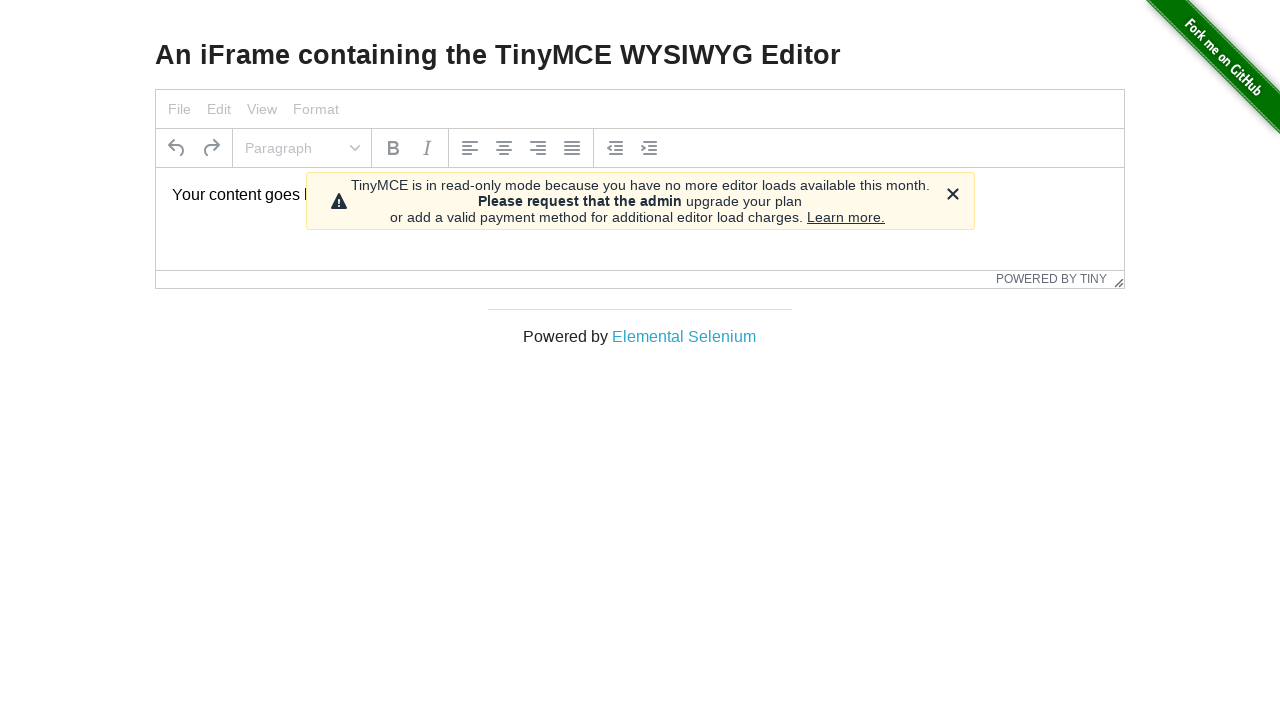

Verified content inside iframe loaded successfully
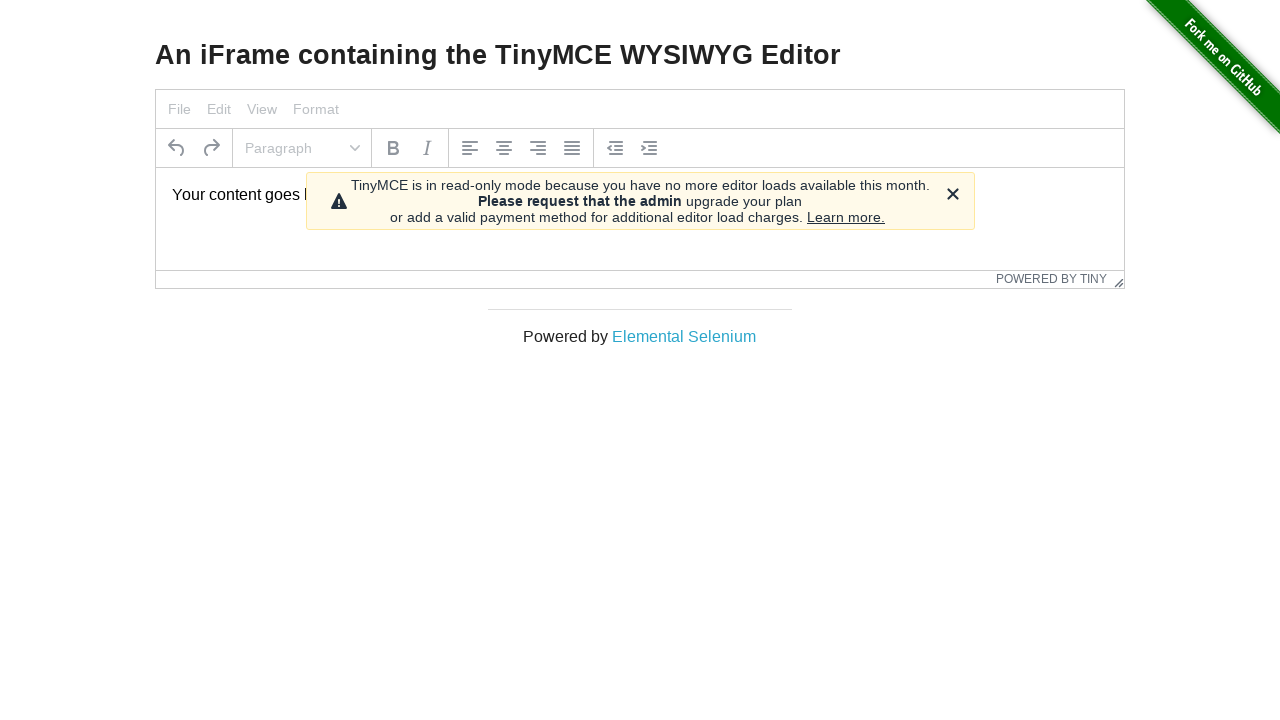

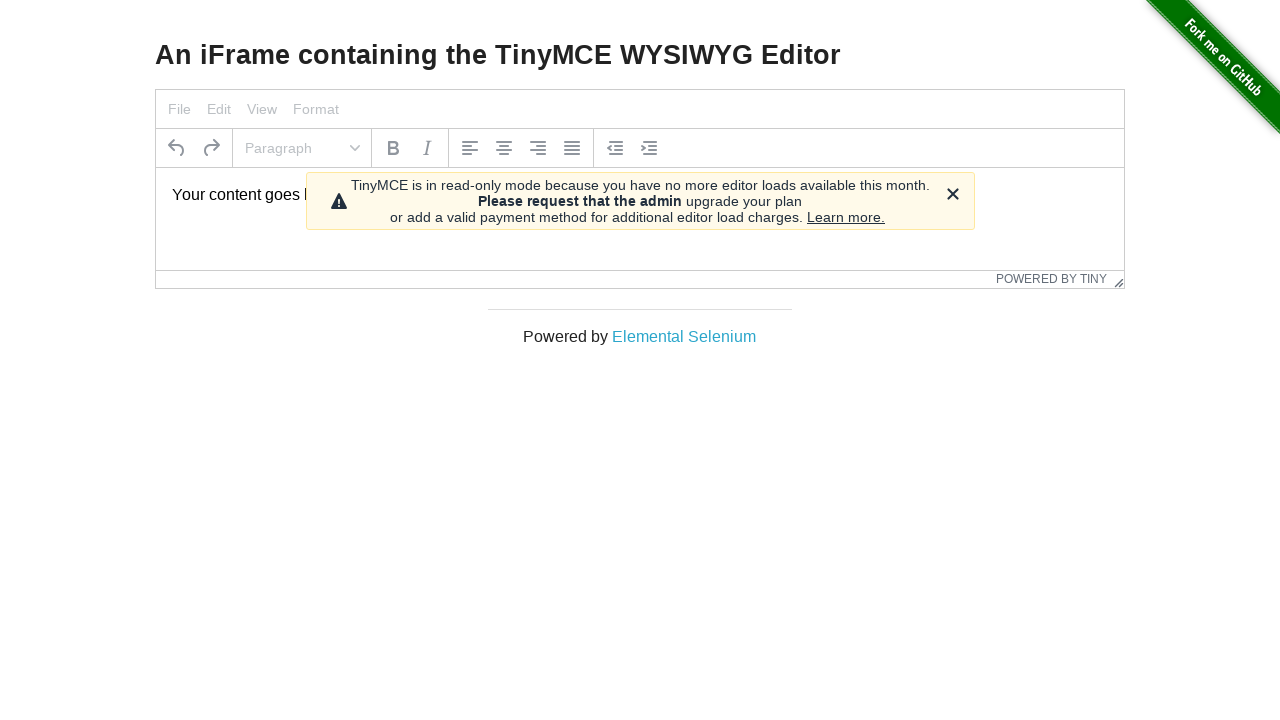